Navigates to Dell support page for a specific service tag and checks if warranty information is displayed

Starting URL: https://www.dell.com/support/home/en-ca/product-support/servicetag/HX315F2

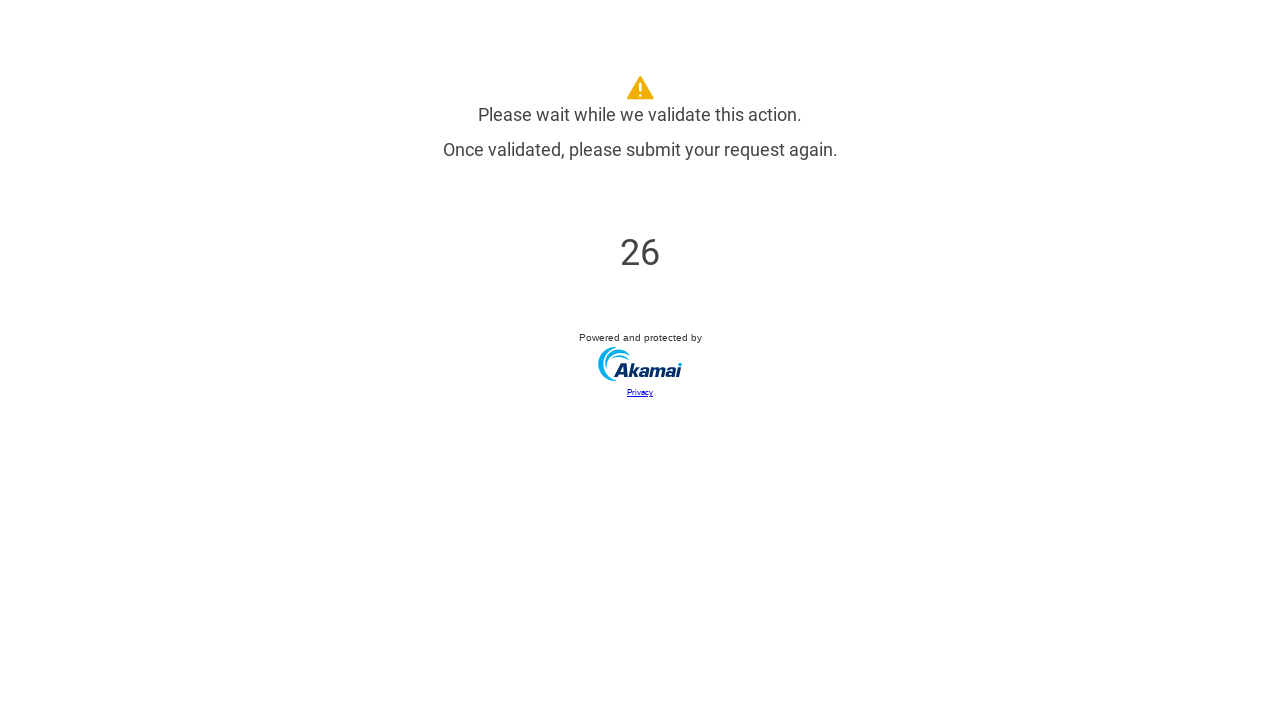

Warranty label not found, waited for page body as fallback
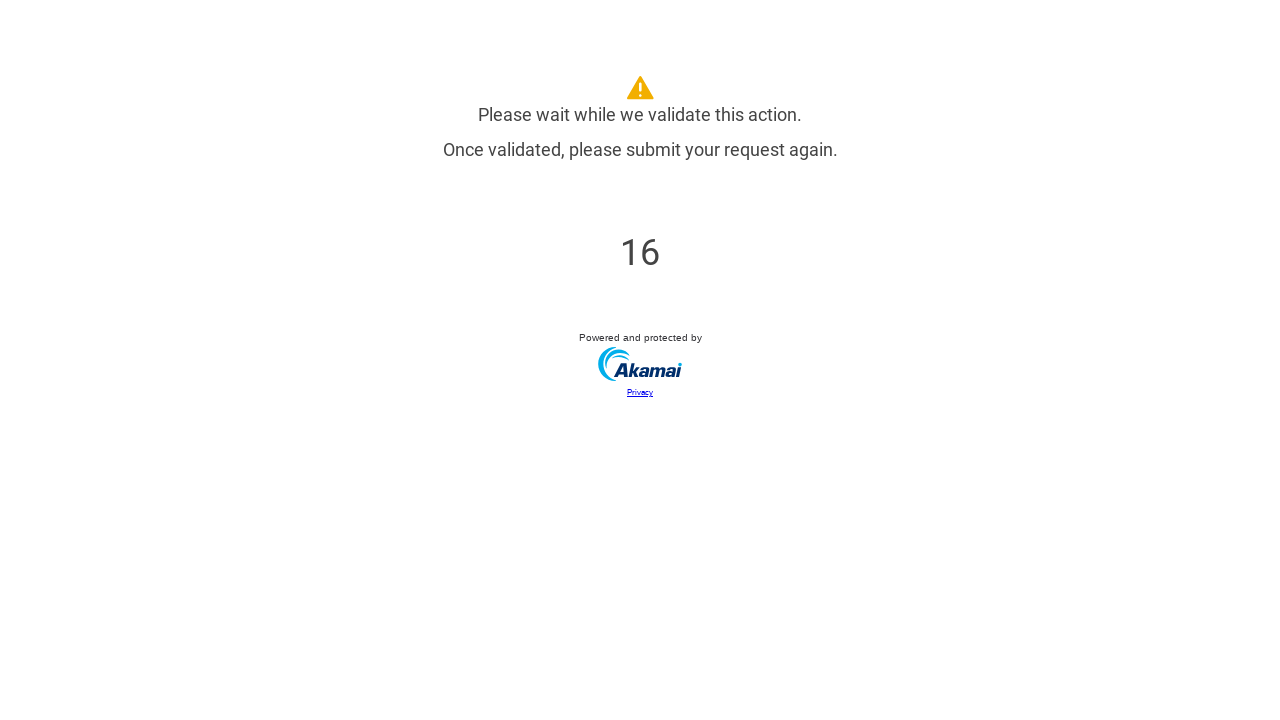

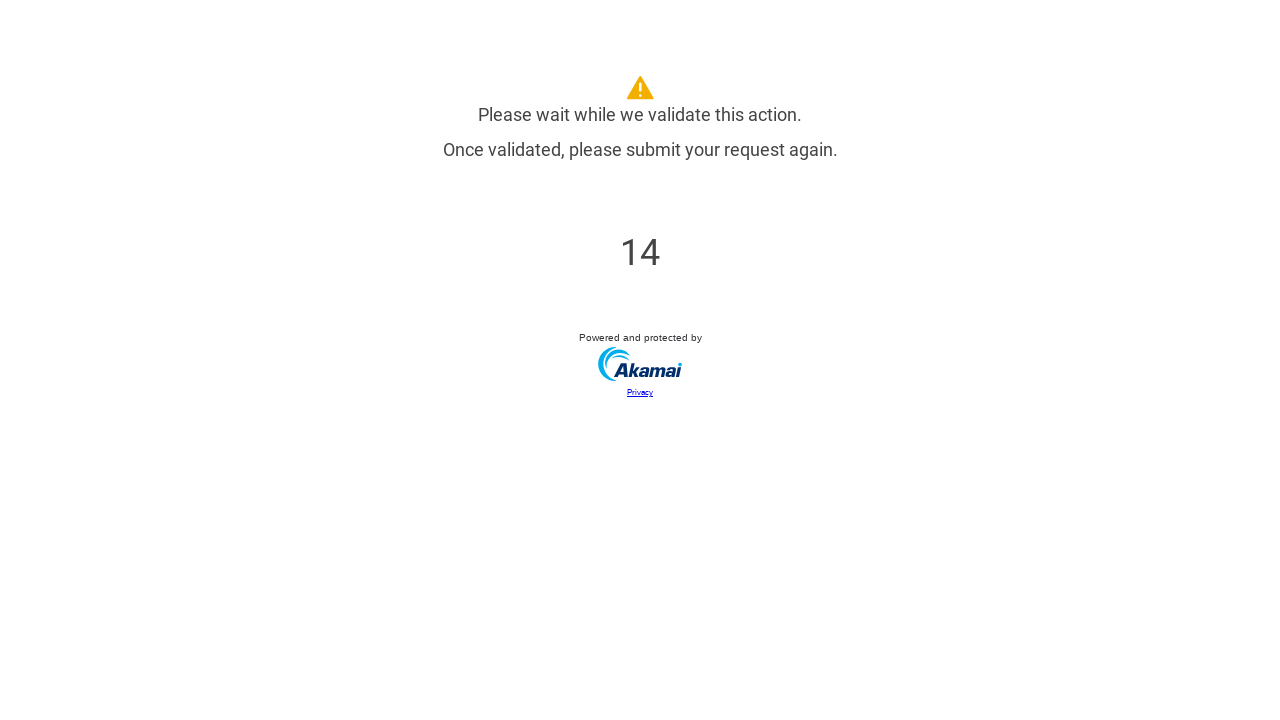